Tests child window/new tab functionality by clicking a link that opens in a new tab and verifying the new page opens correctly.

Starting URL: https://rahulshettyacademy.com/loginpagePractise/

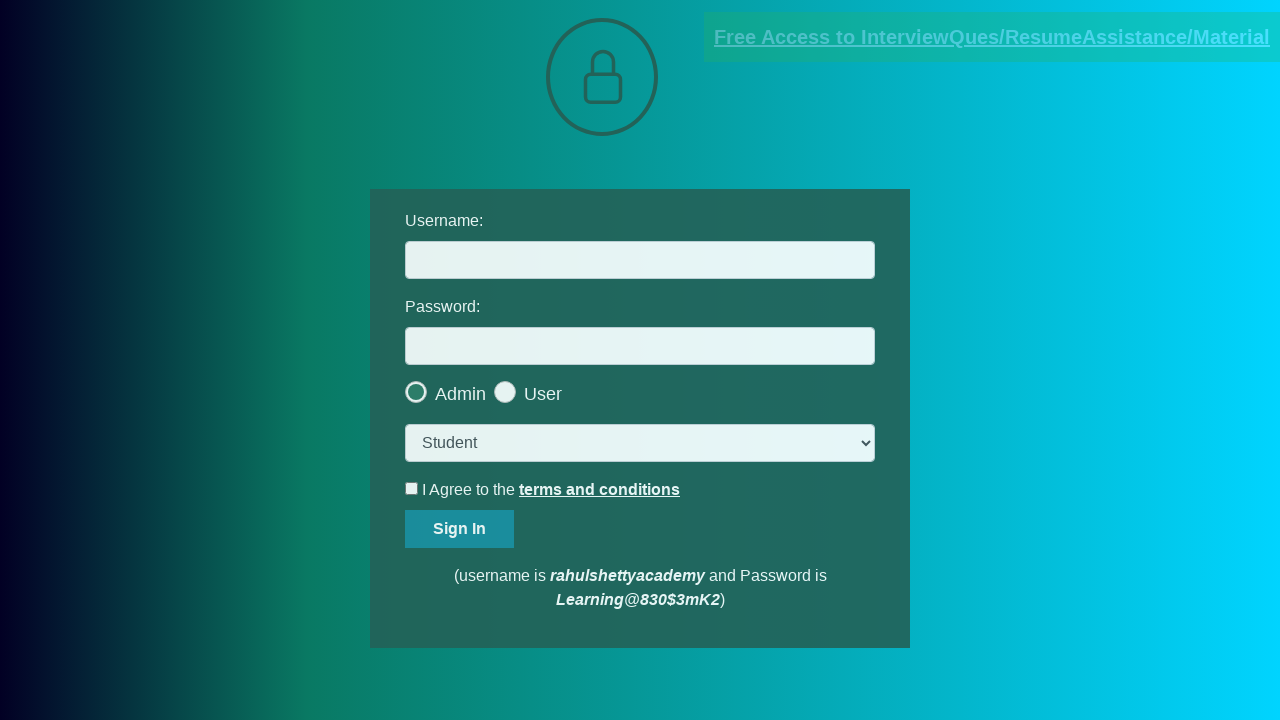

Clicked link to open new tab for Free Access to InterviewQues/ResumeAssistance/Material at (992, 37) on internal:role=link[name="Free Access to InterviewQues/ResumeAssistance/Material"
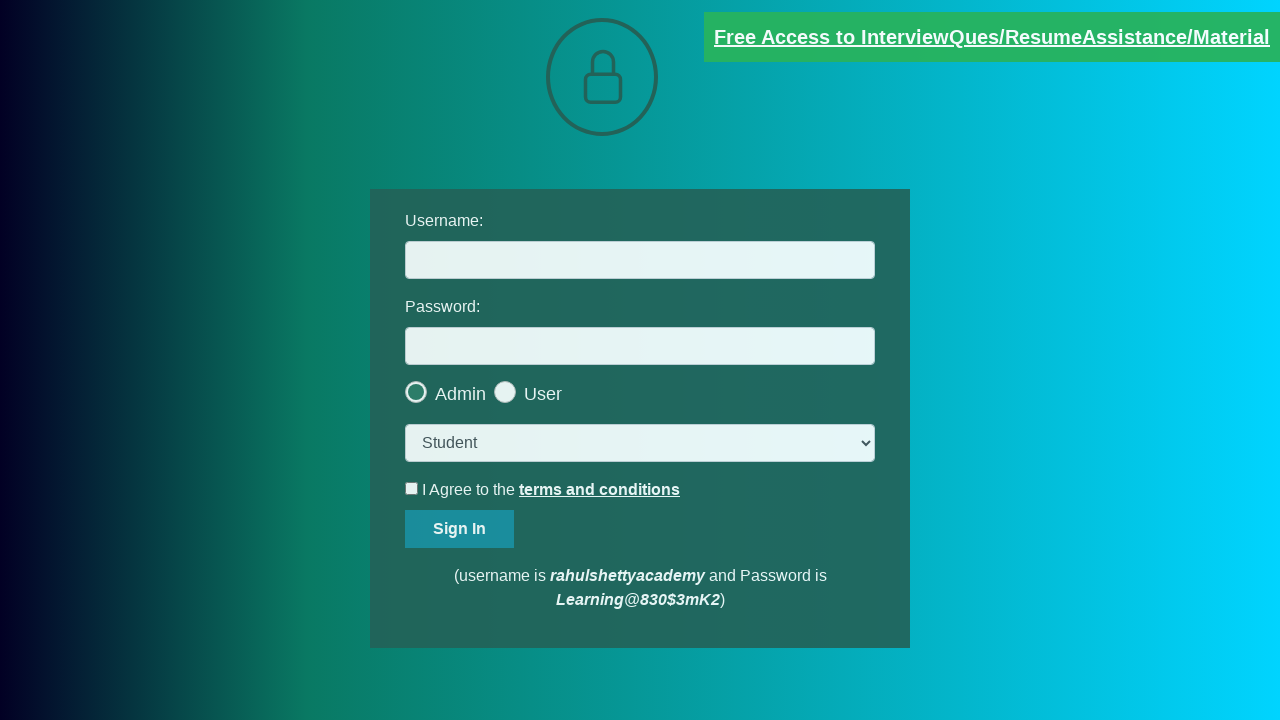

Retrieved new page object from context
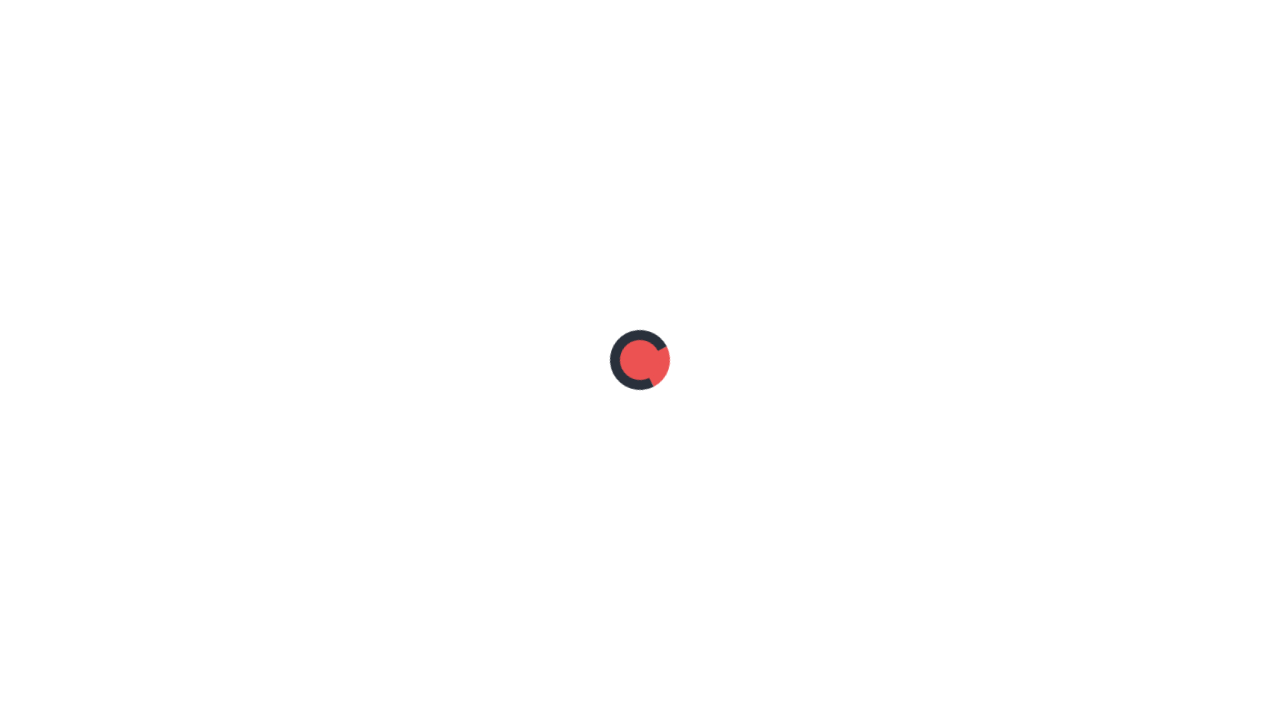

New page finished loading
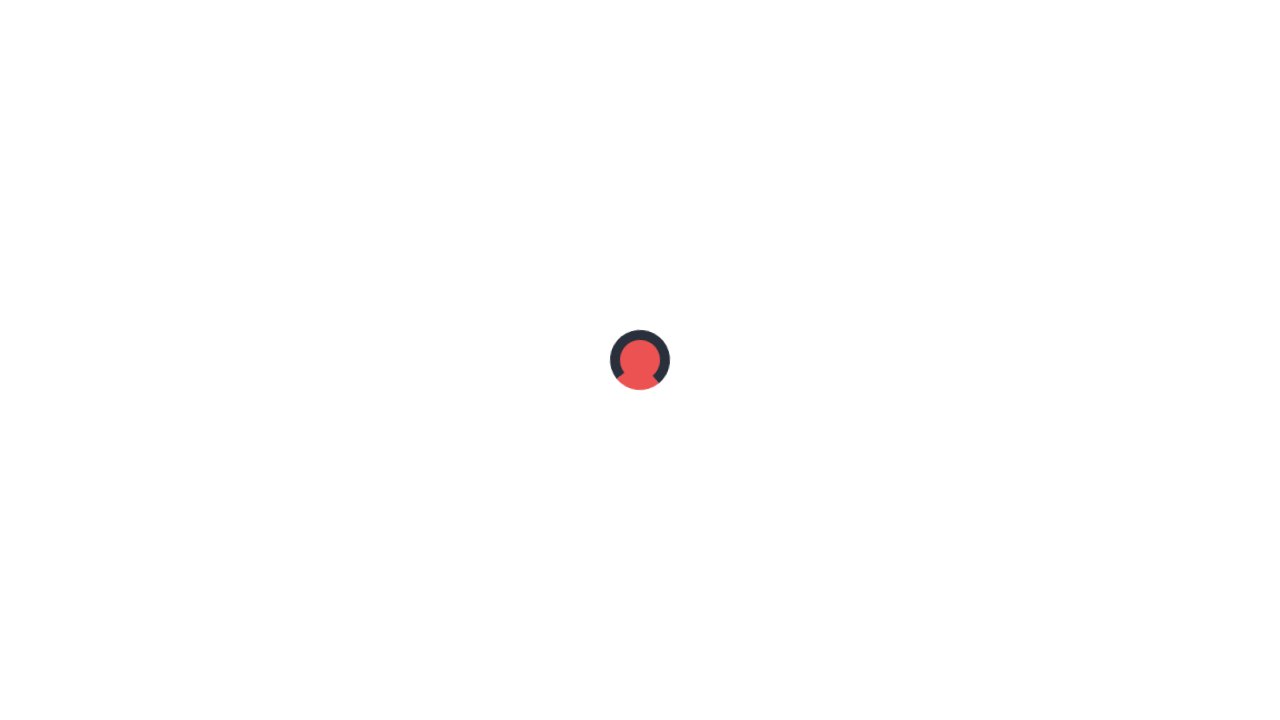

Verified new page title: RS Academy
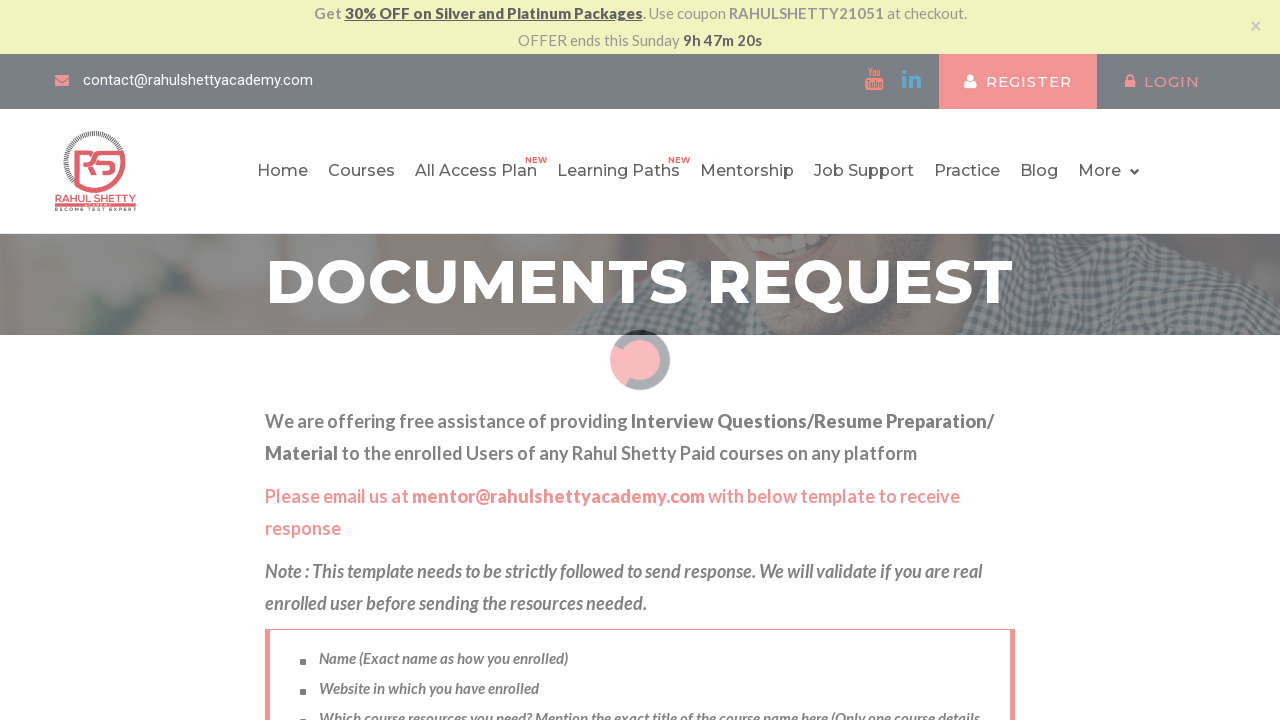

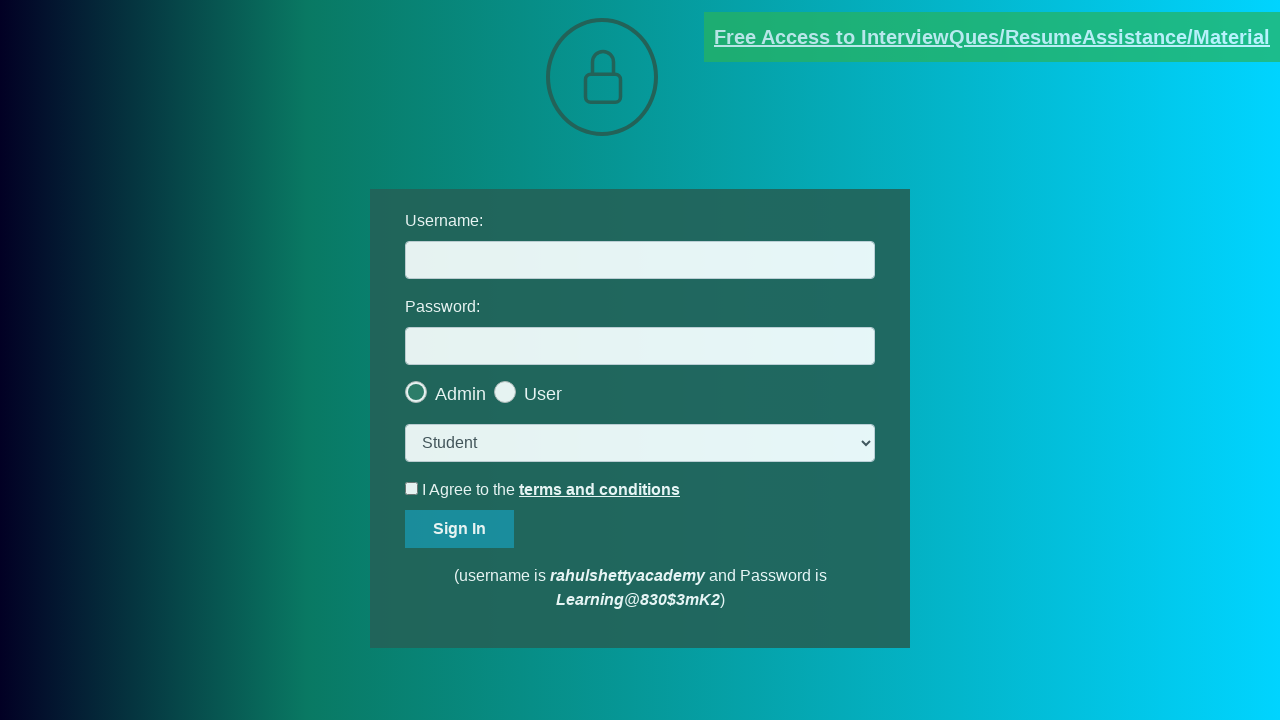